Tests right-click context menu functionality by performing a context click on an element and selecting the "Copy" option from the context menu

Starting URL: https://swisnl.github.io/jQuery-contextMenu/demo.html

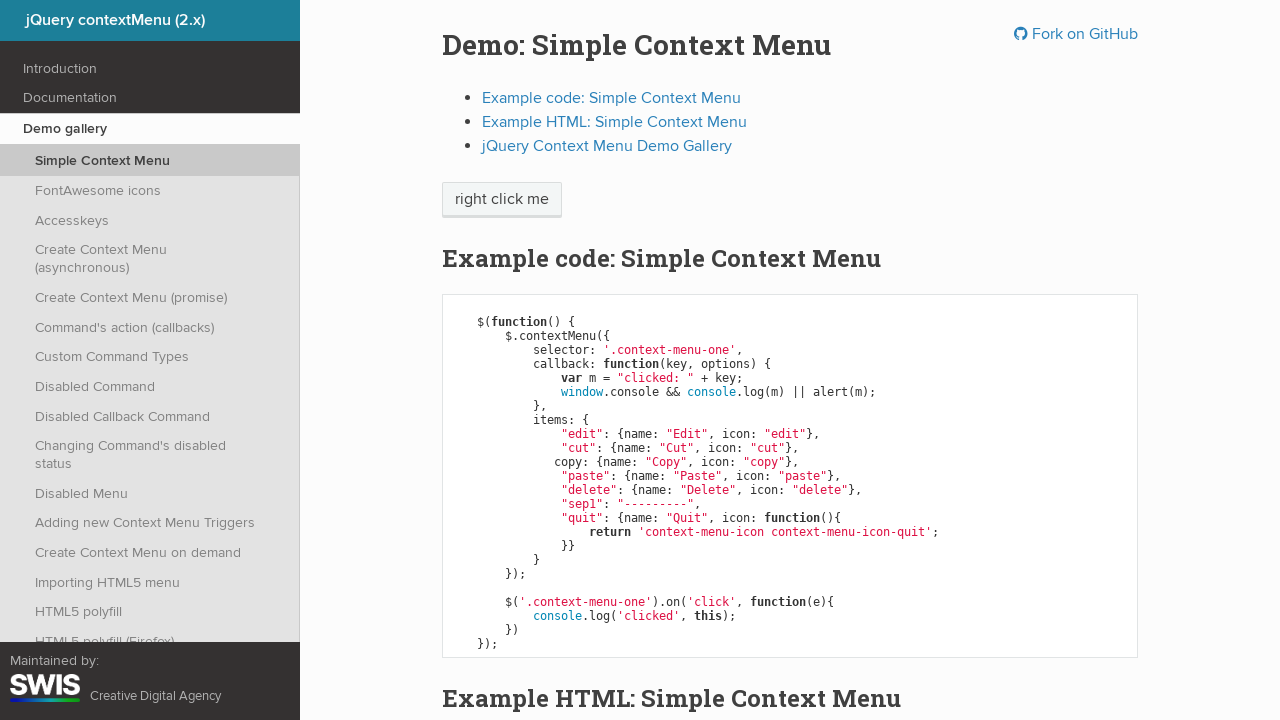

Navigated to jQuery-contextMenu demo page
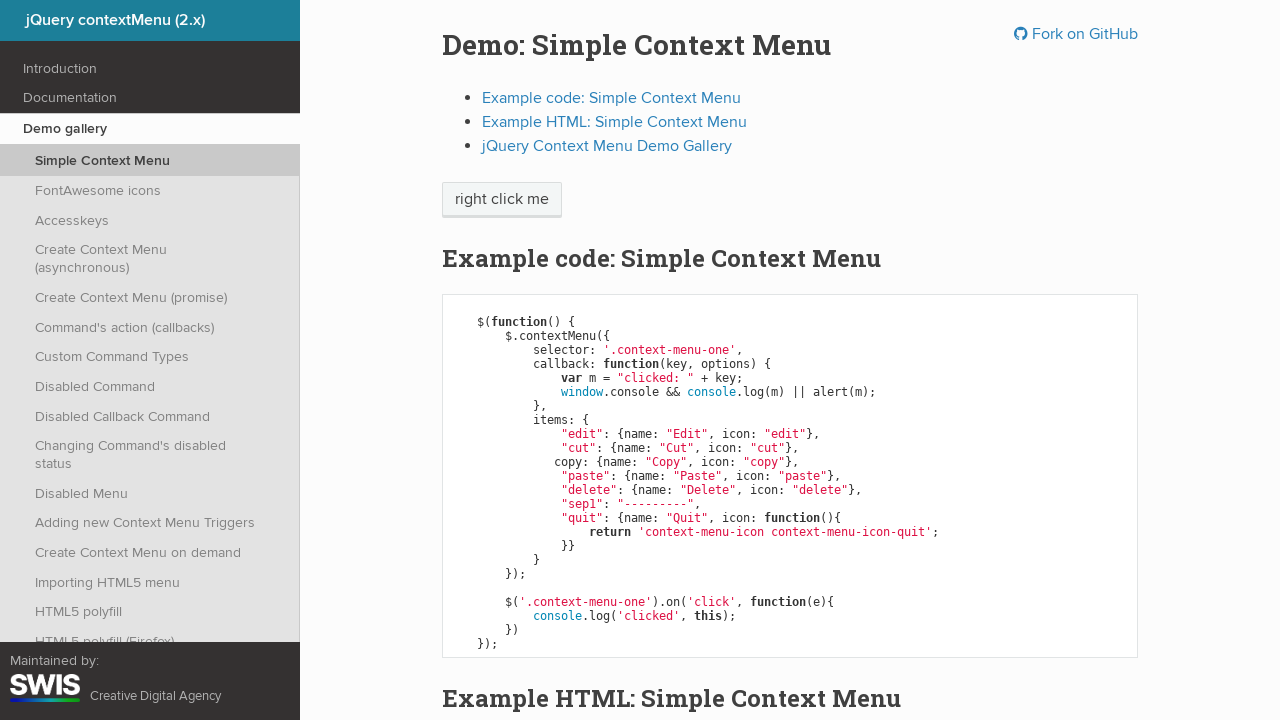

Right-clicked on 'right click me' button to open context menu at (502, 200) on //span[text()='right click me']
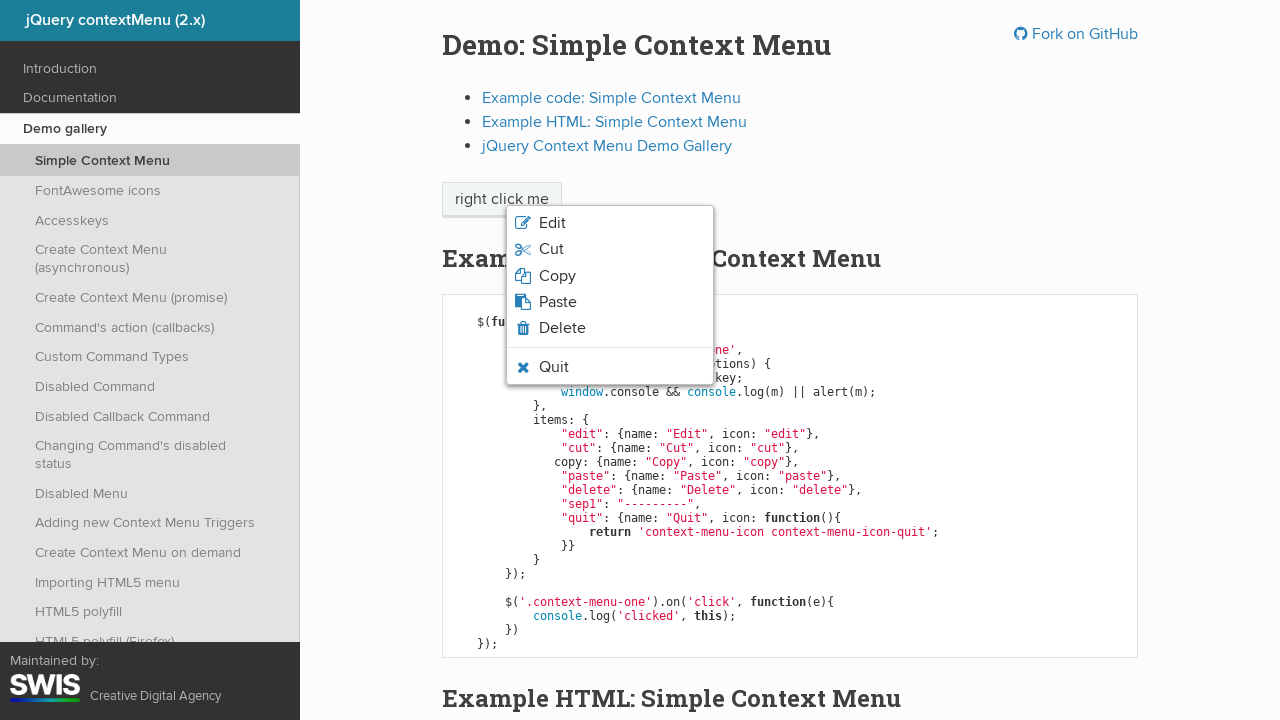

Clicked 'Copy' option from context menu at (557, 276) on xpath=//span[text()='Copy']
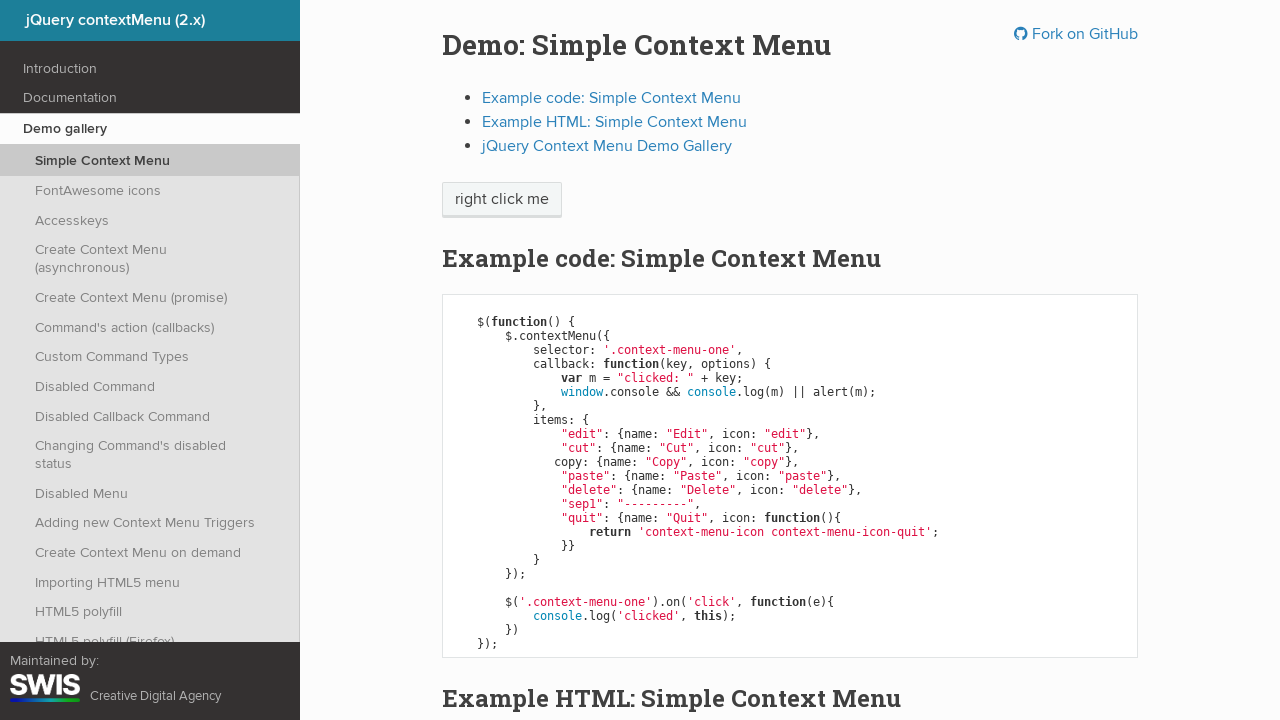

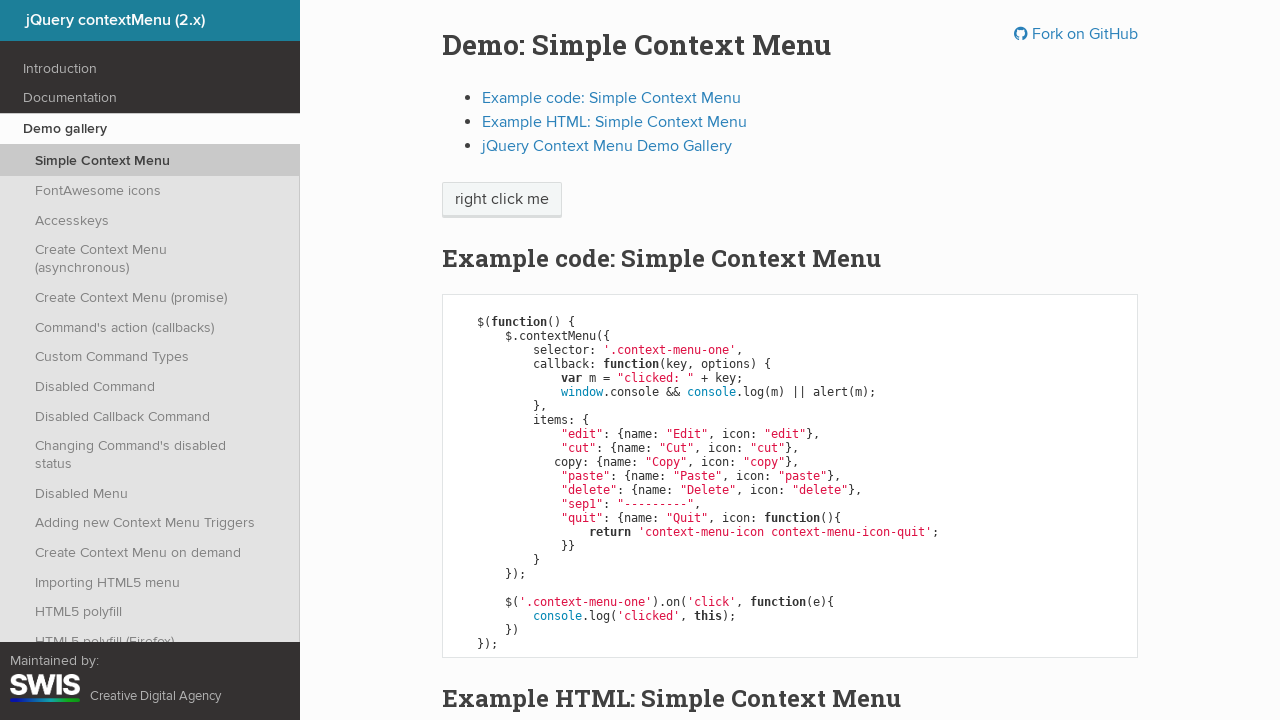